Tests adding new todo items to a TodoMVC application by typing tasks and pressing enter, then verifies the items are displayed correctly.

Starting URL: https://demo.playwright.dev/todomvc

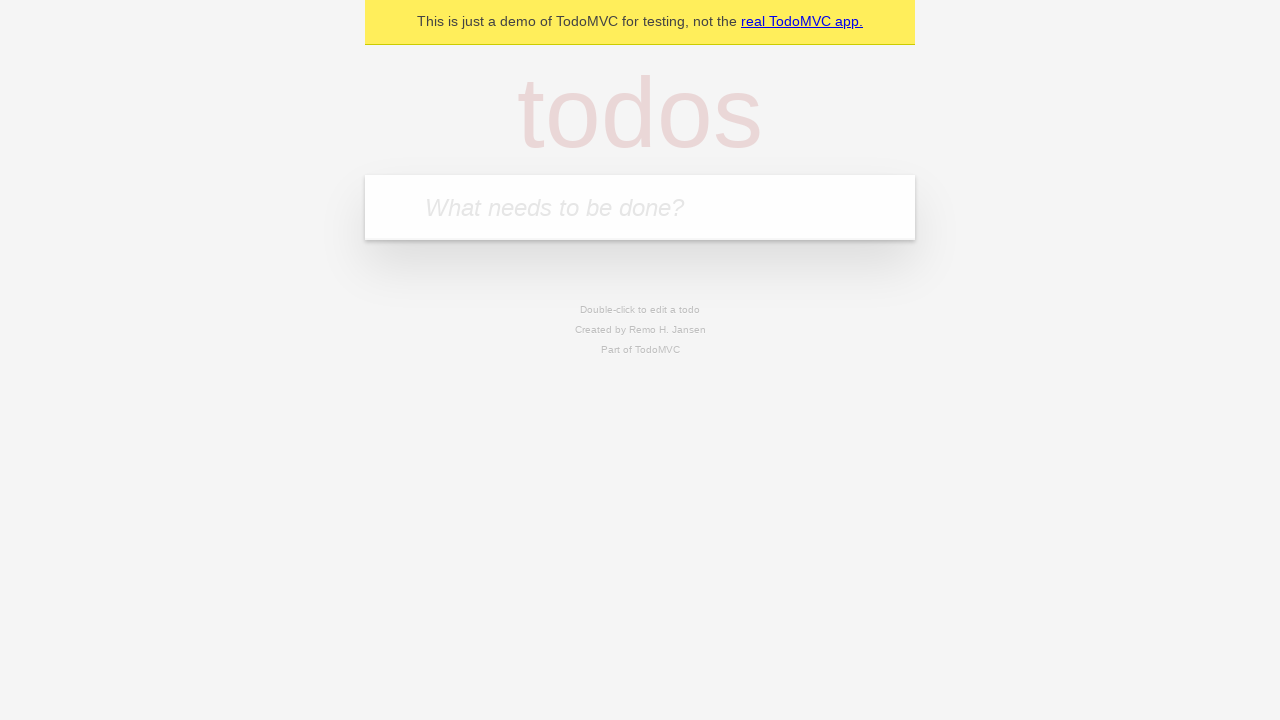

Cleared the todo input field on .new-todo
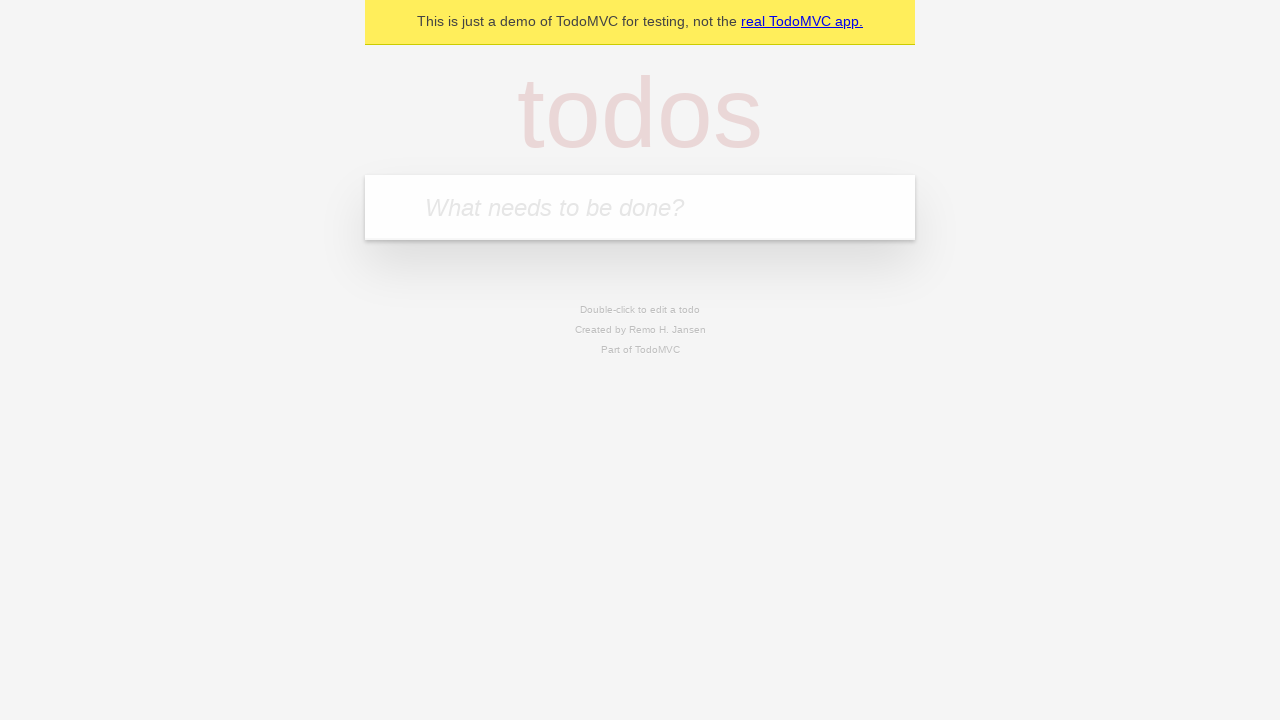

Typed 'laundry' in todo input field on .new-todo
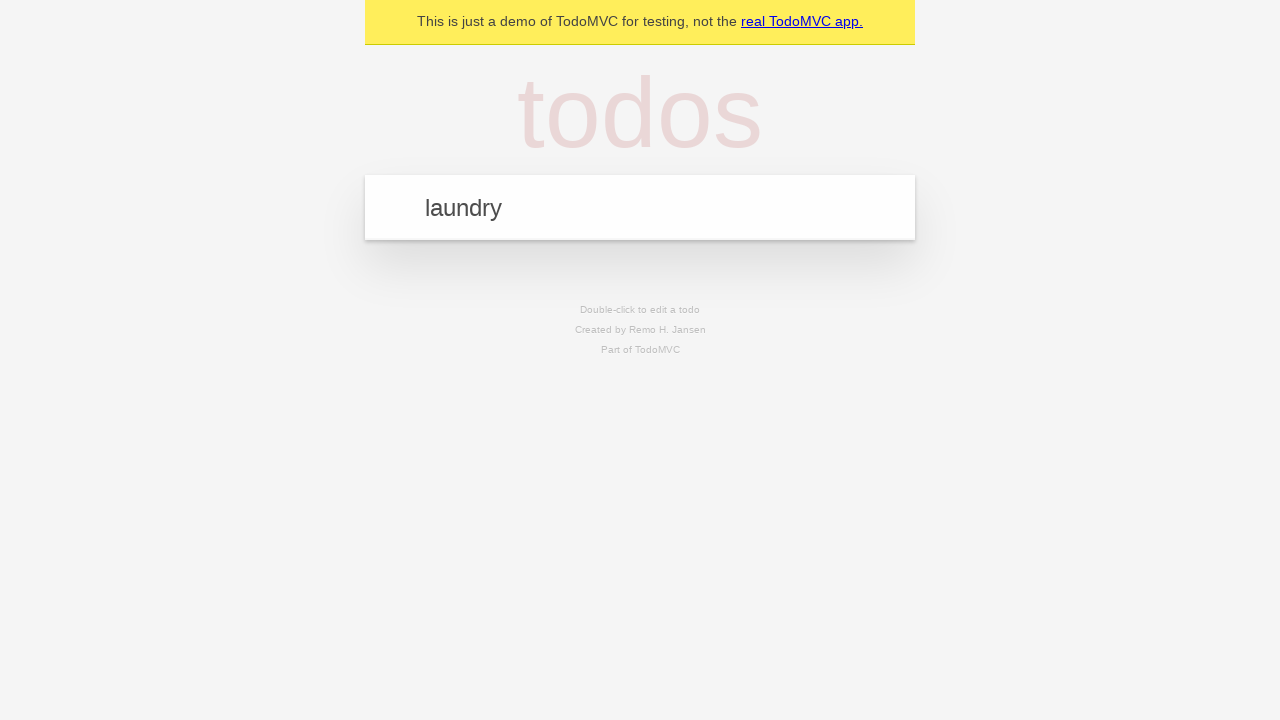

Pressed Enter to add 'laundry' todo item on .new-todo
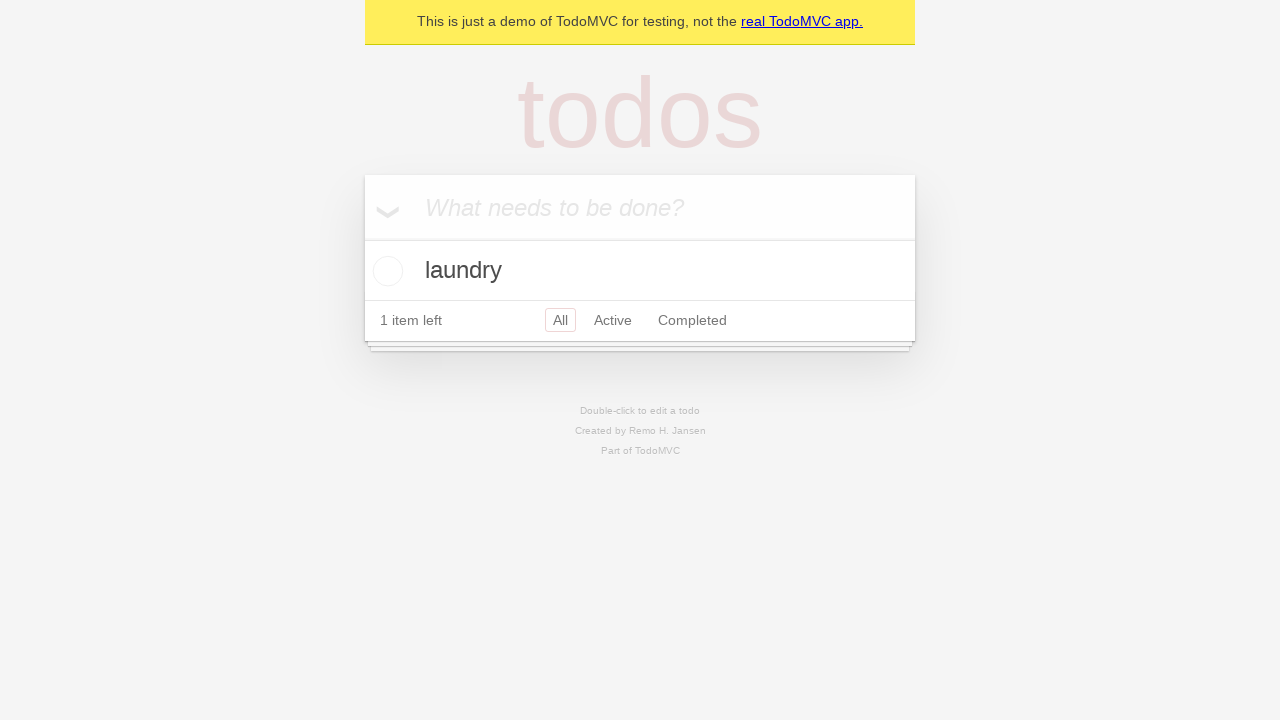

Typed 'cooking' in todo input field on .new-todo
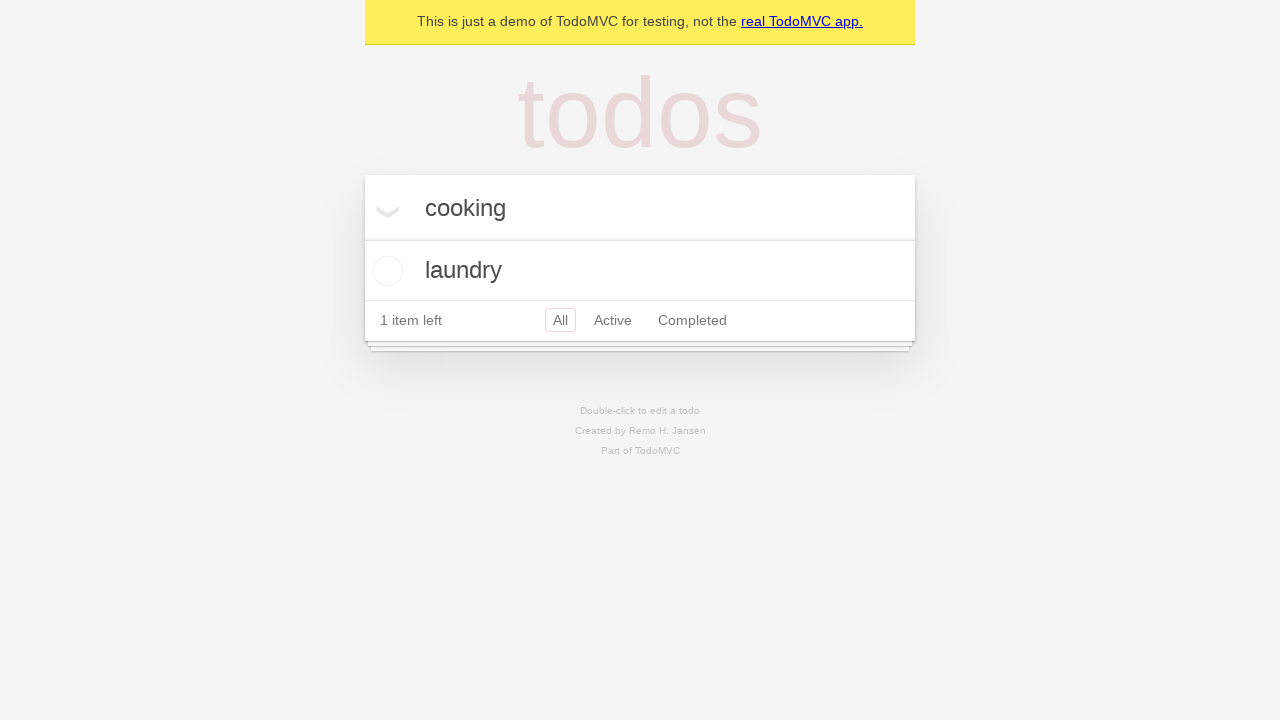

Pressed Enter to add 'cooking' todo item on .new-todo
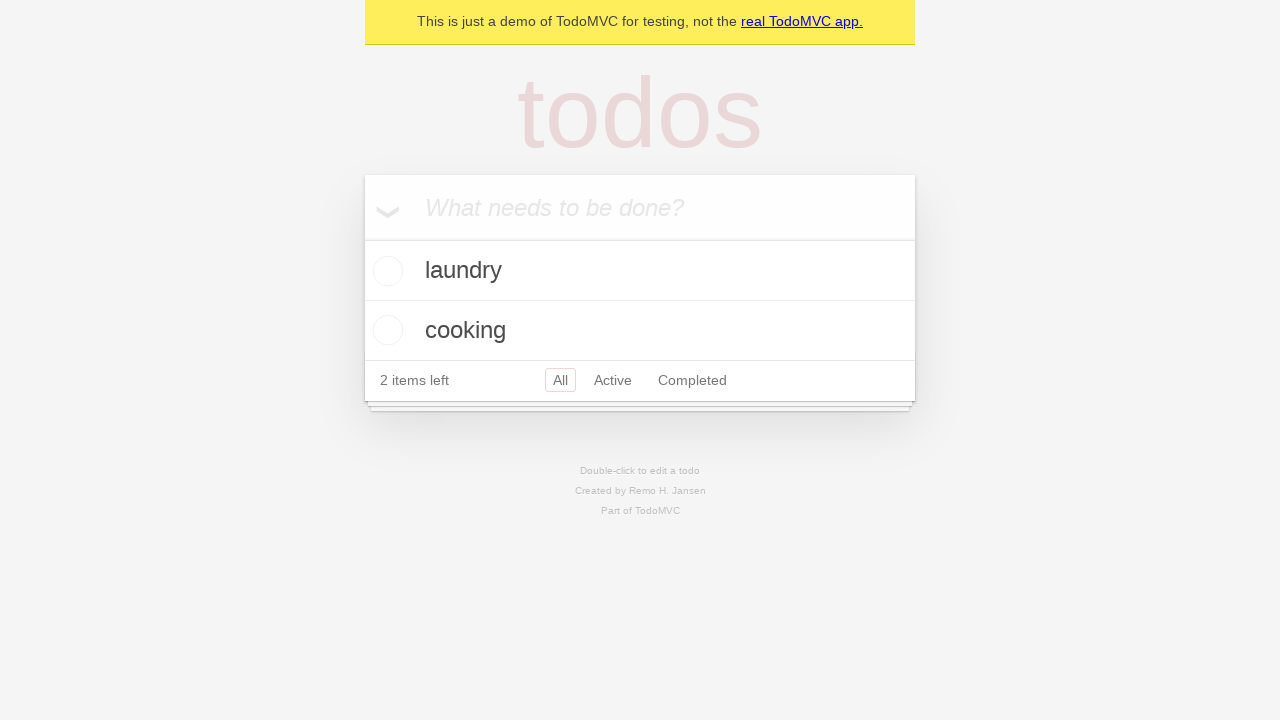

Typed 'study' in todo input field on .new-todo
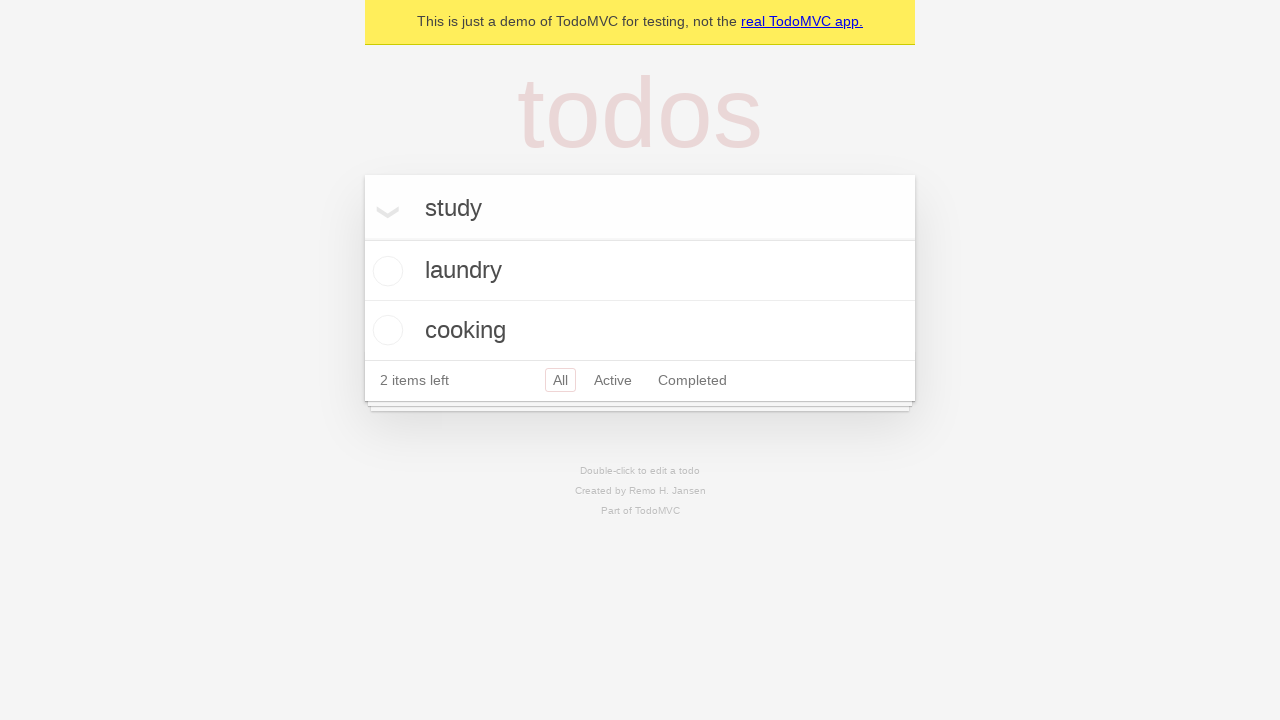

Pressed Enter to add 'study' todo item on .new-todo
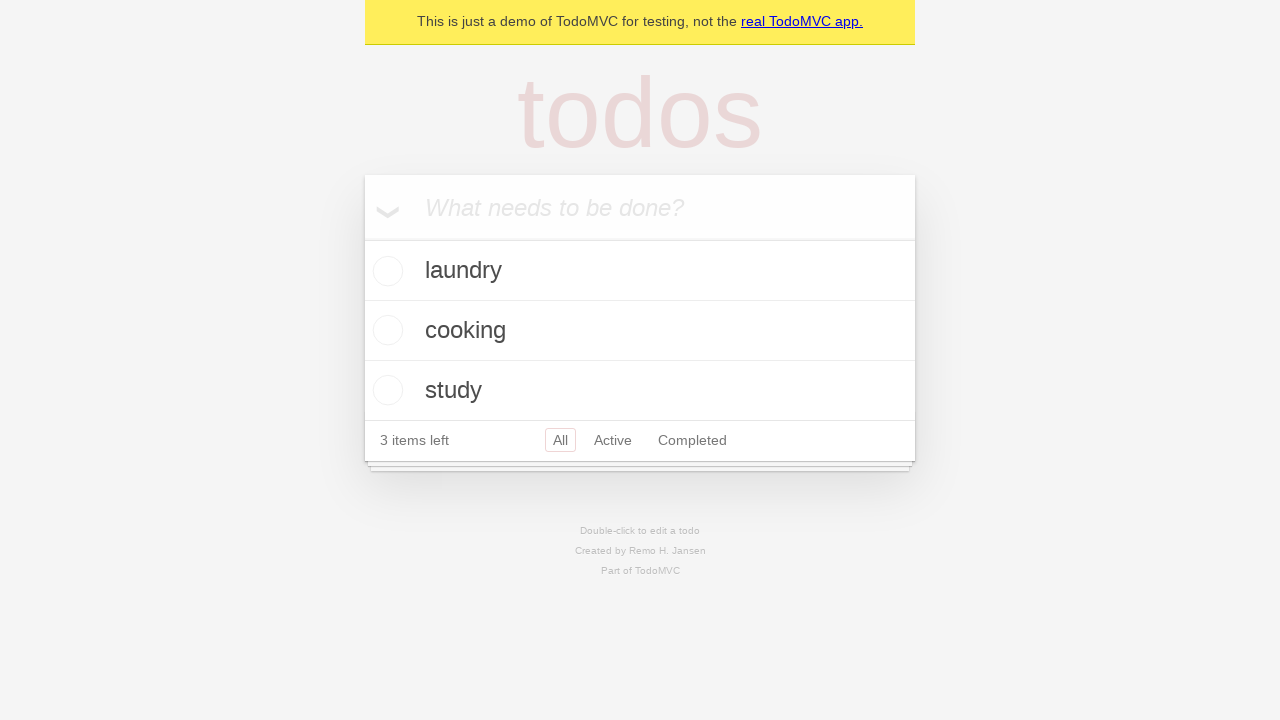

Verified todo items are visible with correct text
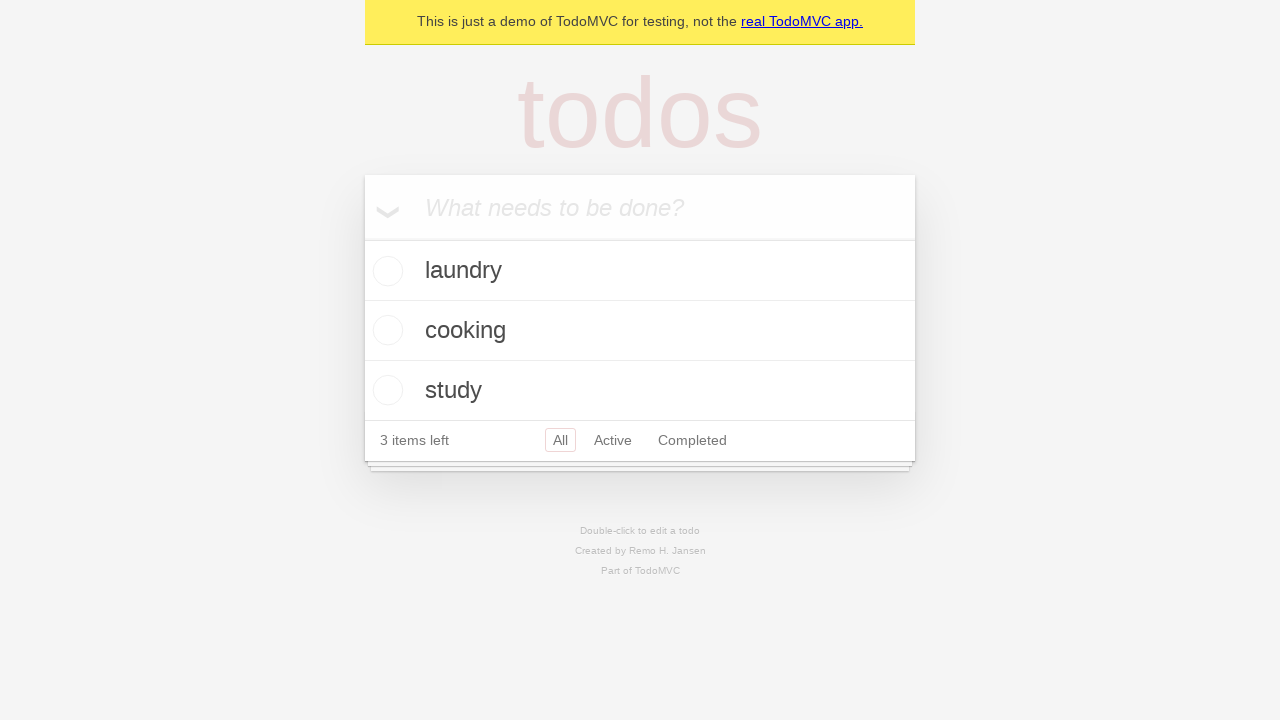

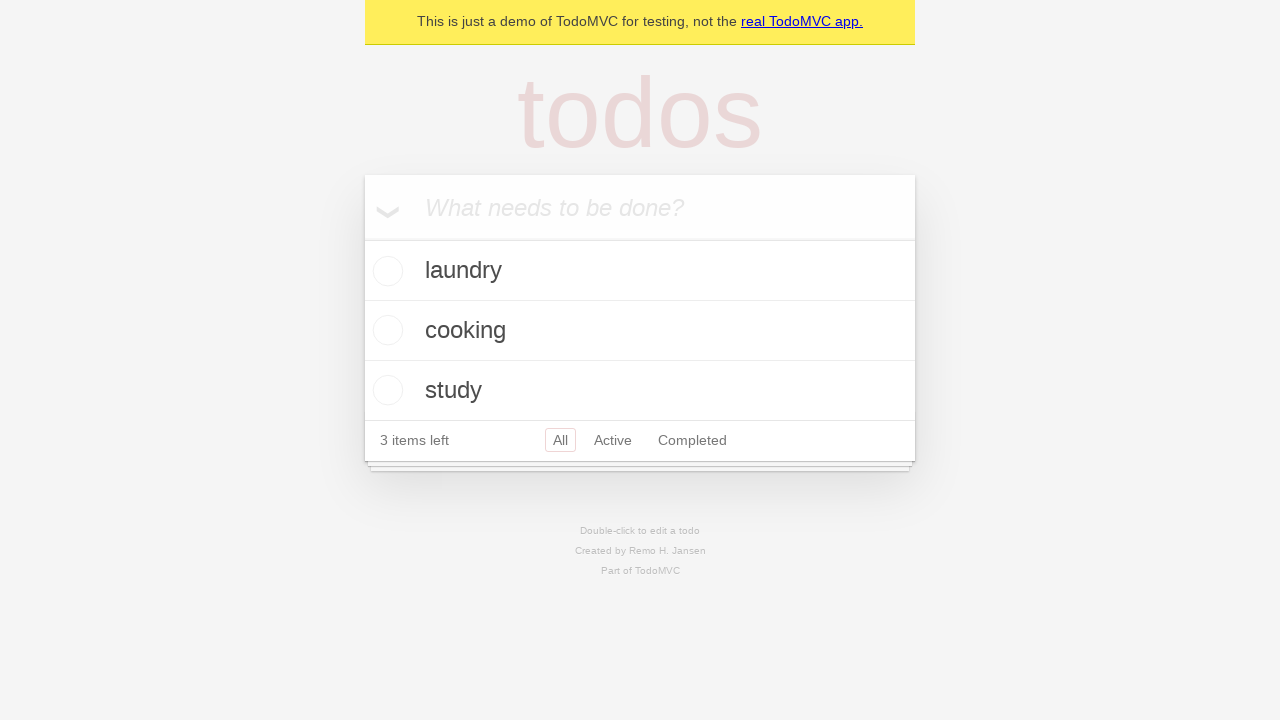